Tests keyboard interaction using ActionChains by pressing Control key, typing characters, releasing Control, and pressing backspace on an input field.

Starting URL: http://sahitest.com/demo/label.htm

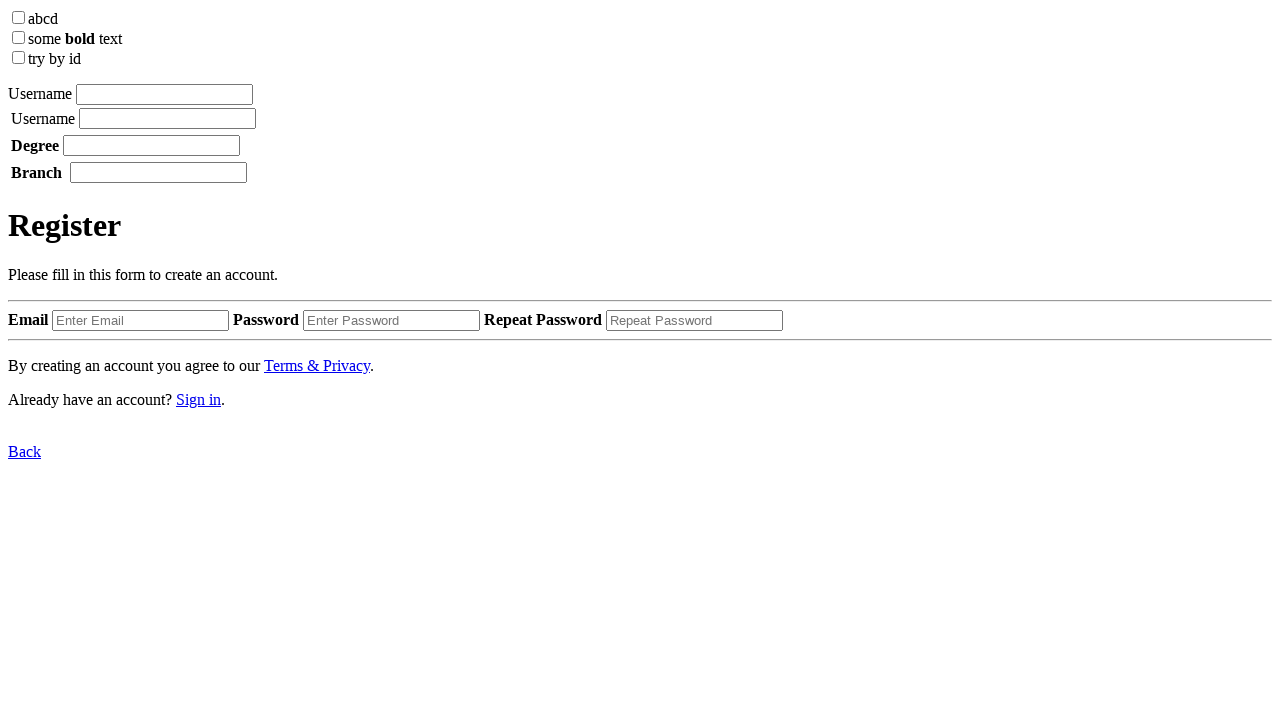

Located input element using XPath
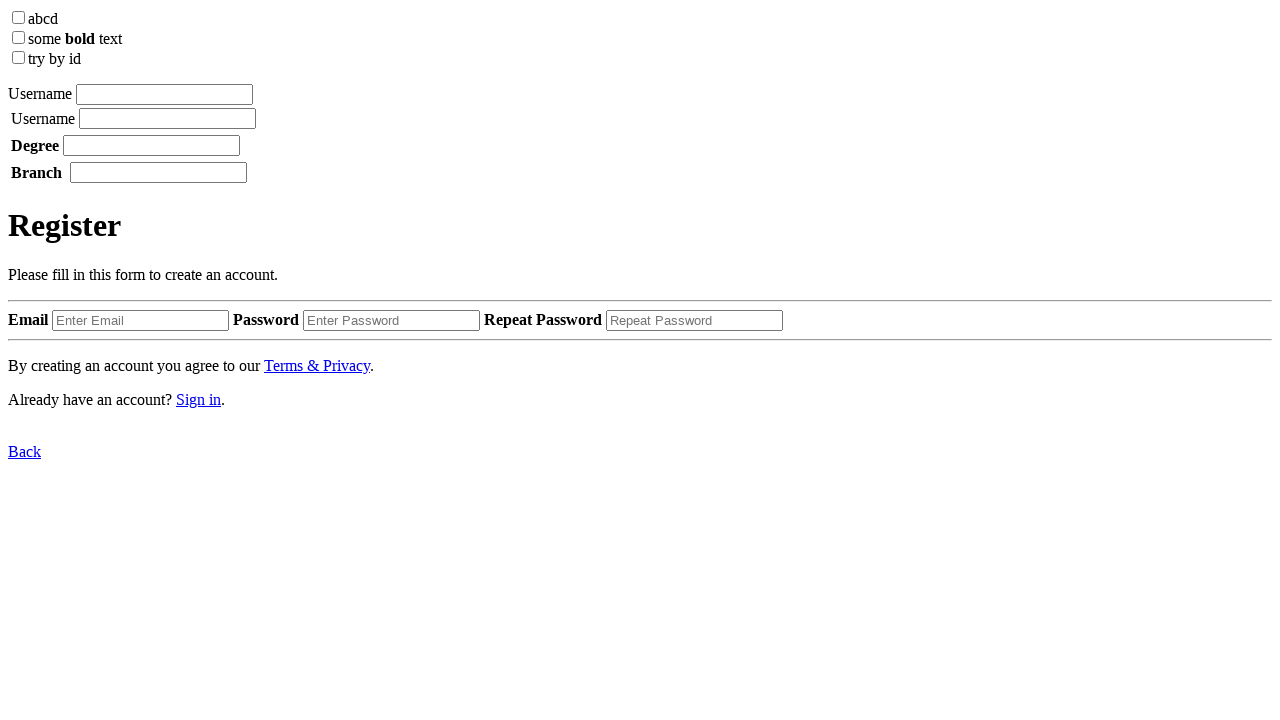

Clicked on input element to focus at (164, 94) on xpath=/html/body/label[1]/input
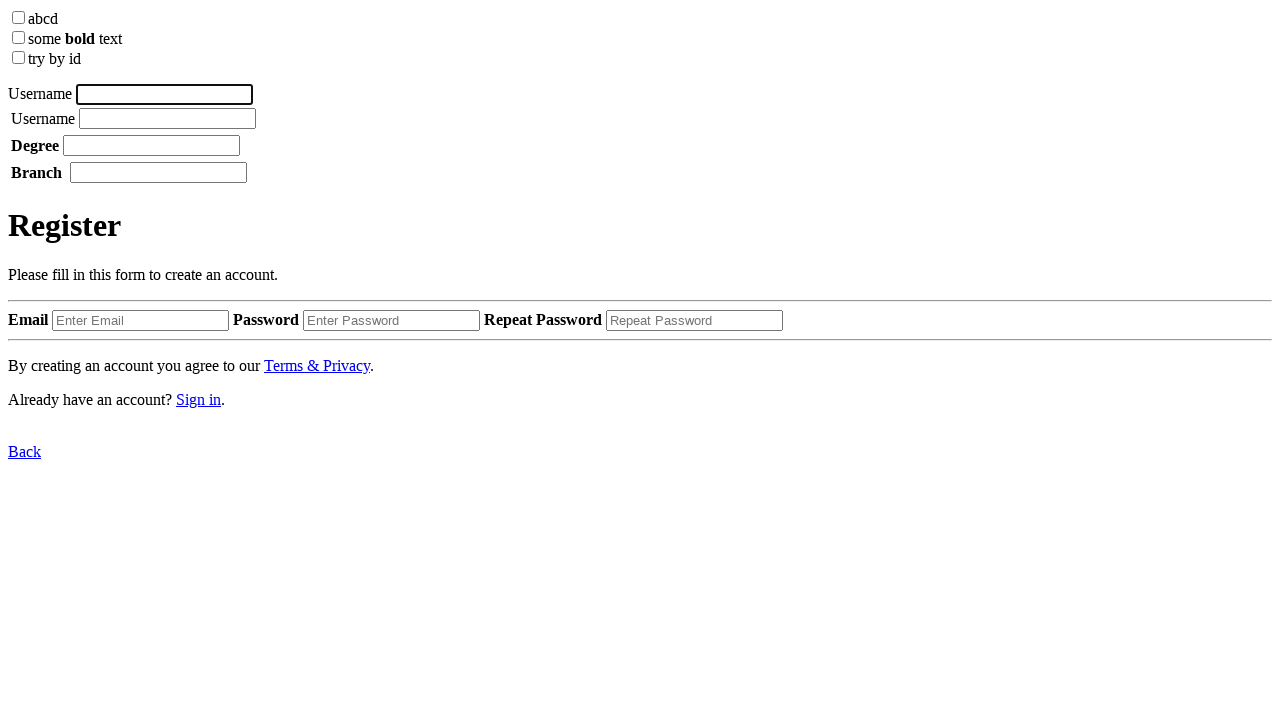

Pressed and held Control key
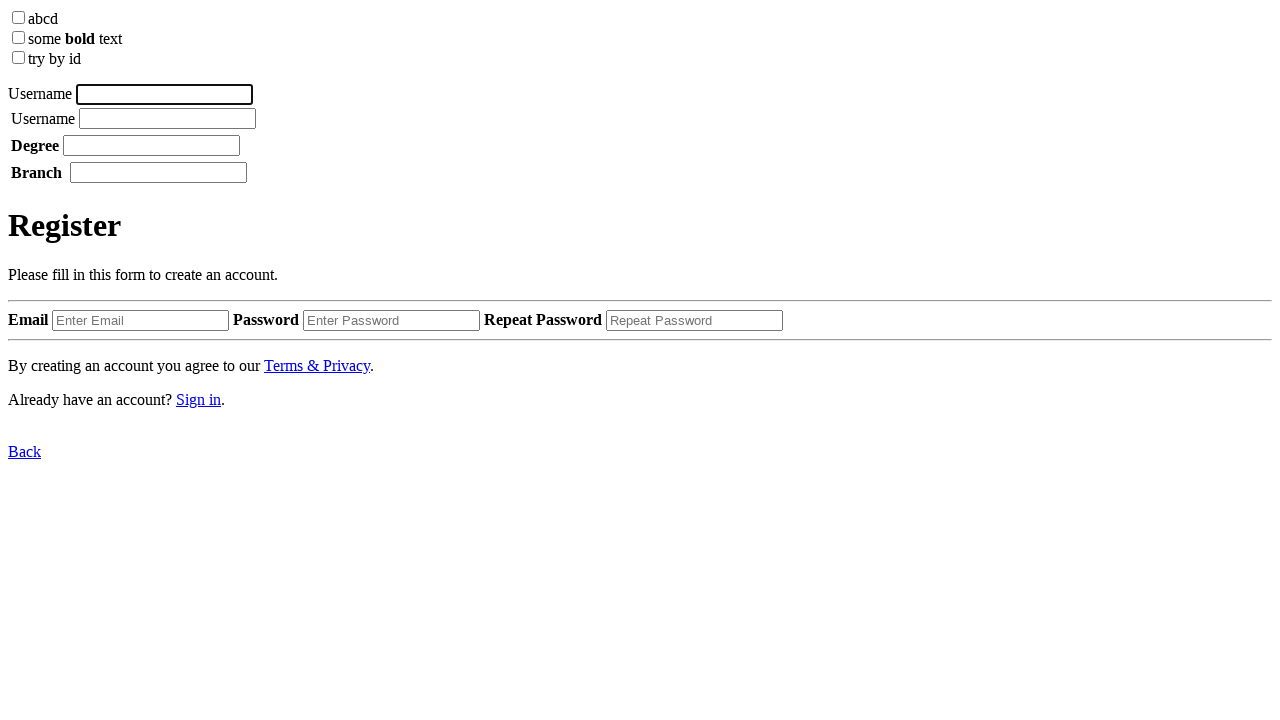

Typed 'aaaaa' while Control key is held
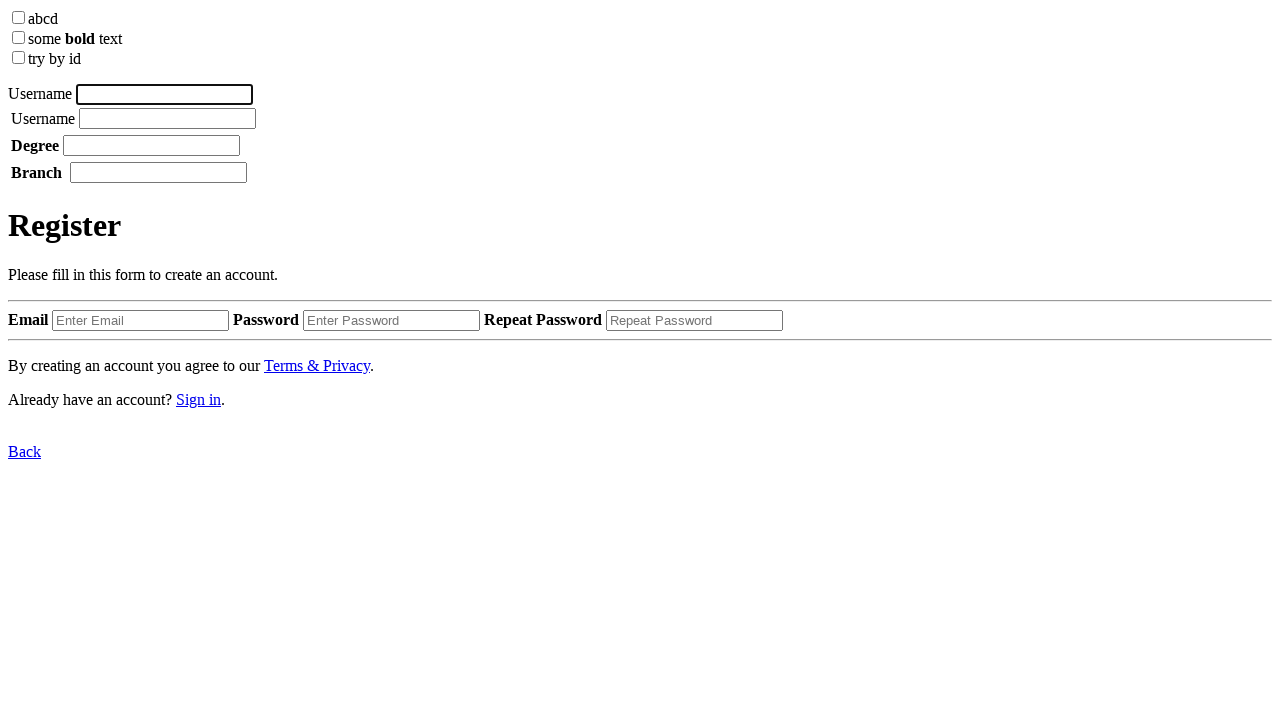

Released Control key
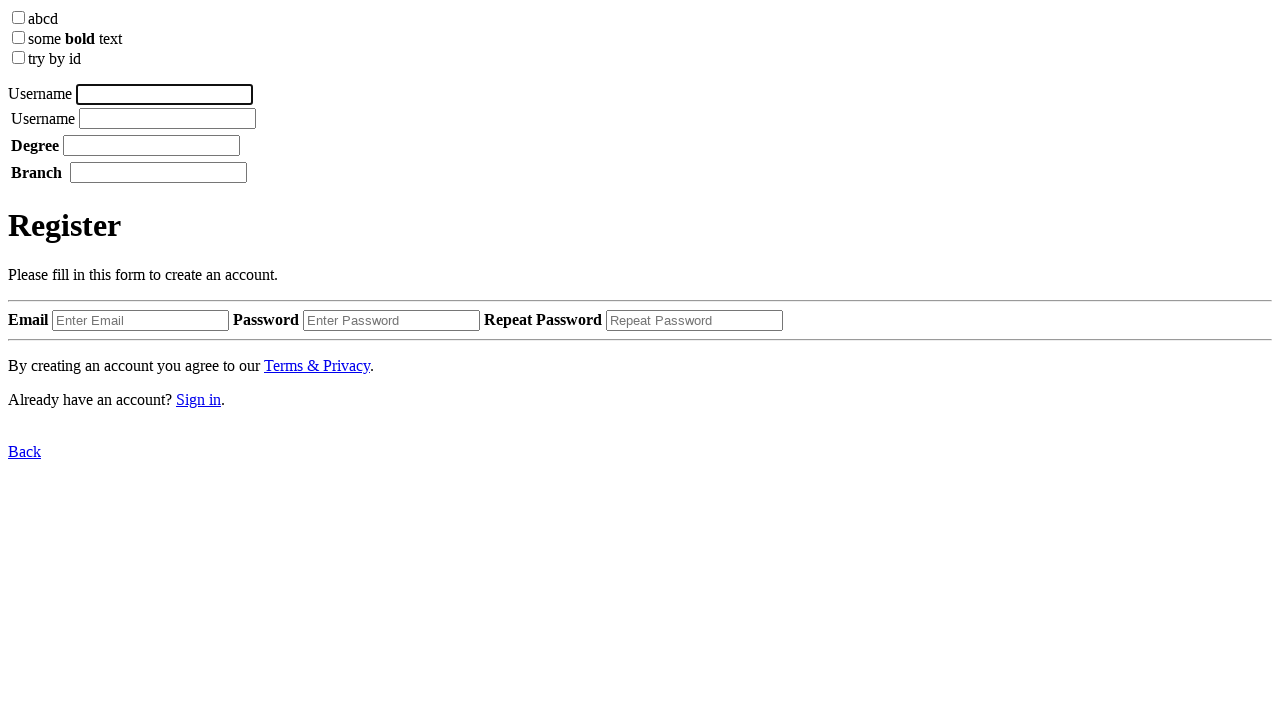

Pressed Backspace key
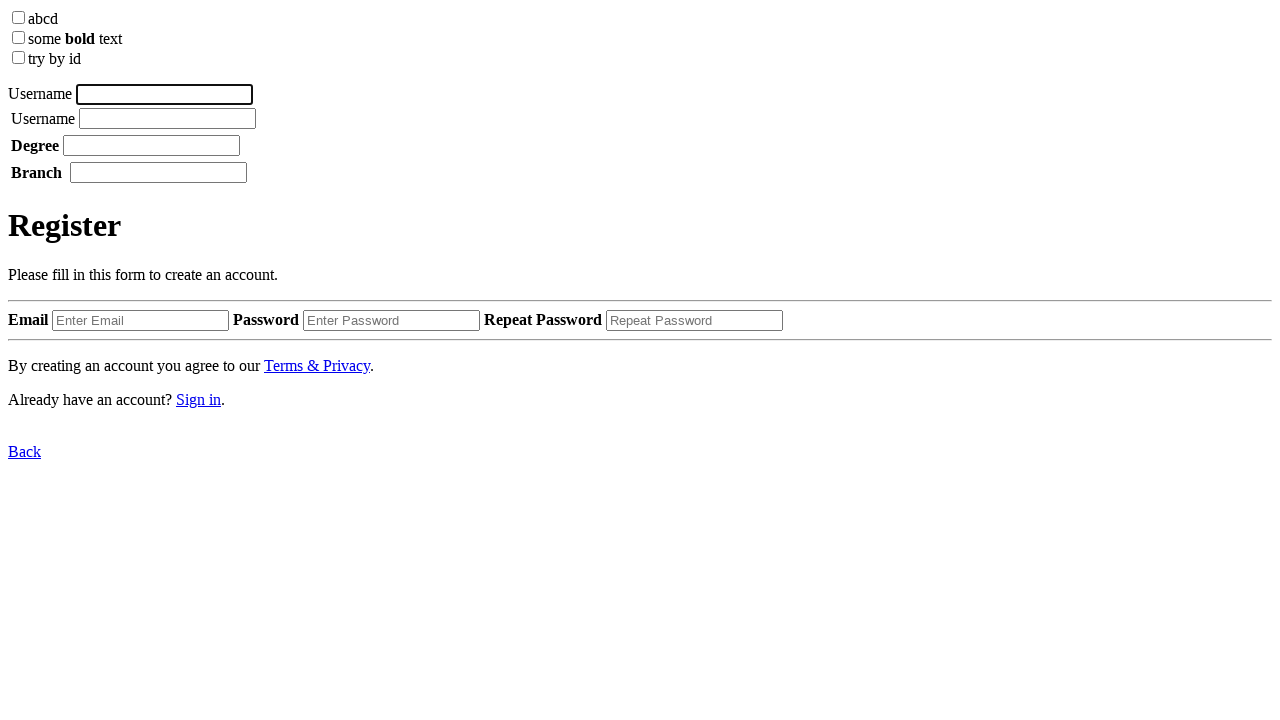

Waited 500ms for visual feedback
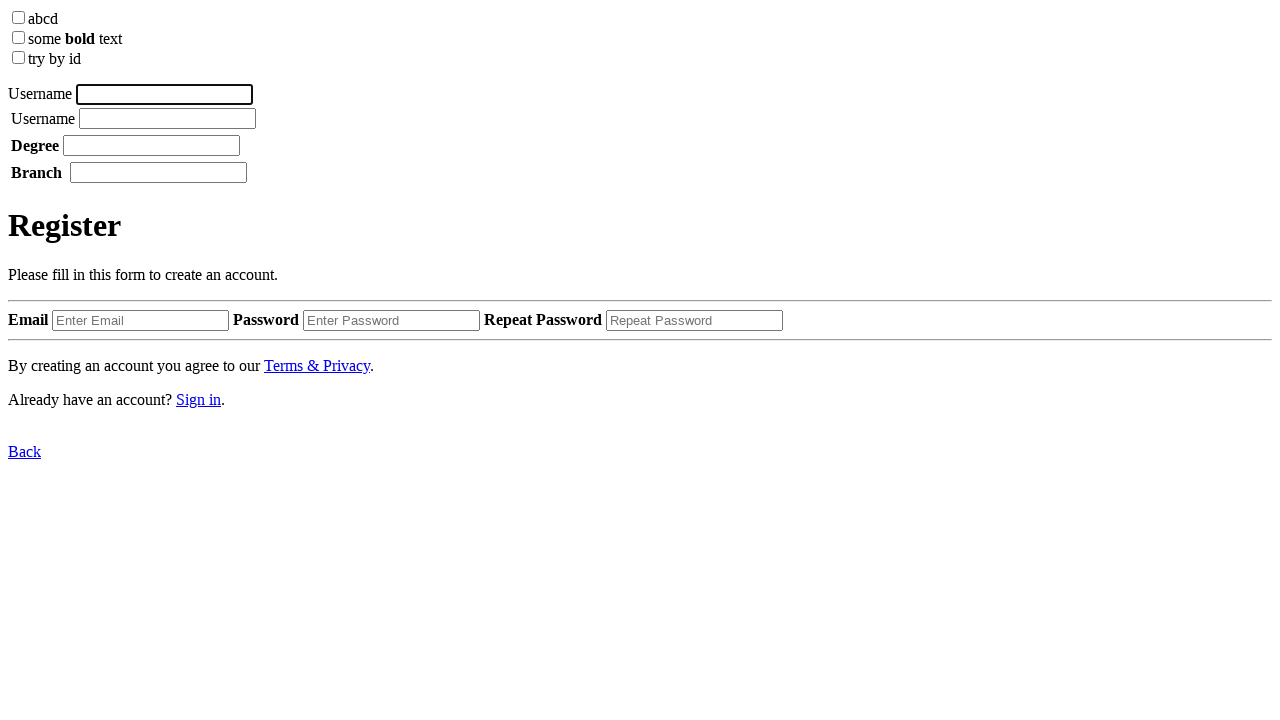

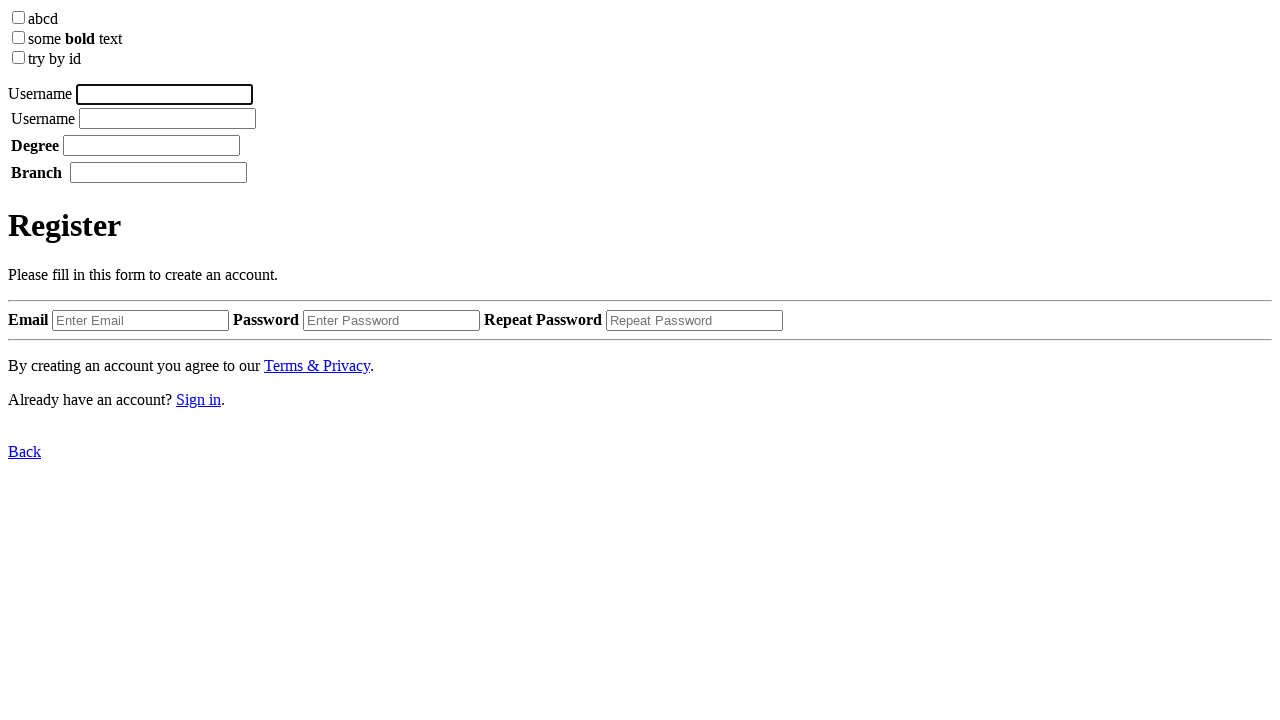